Navigates to YouTube homepage in Firefox browser

Starting URL: https://www.youtube.com

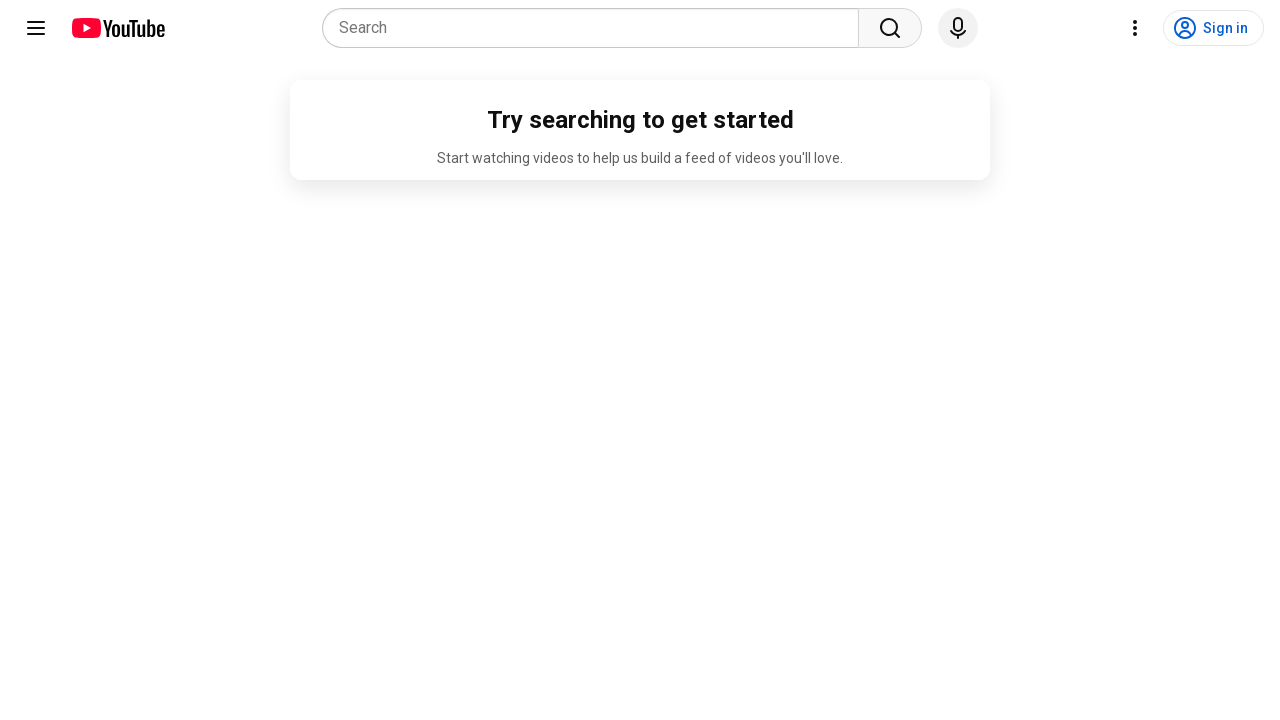

Navigated to YouTube homepage in Firefox browser
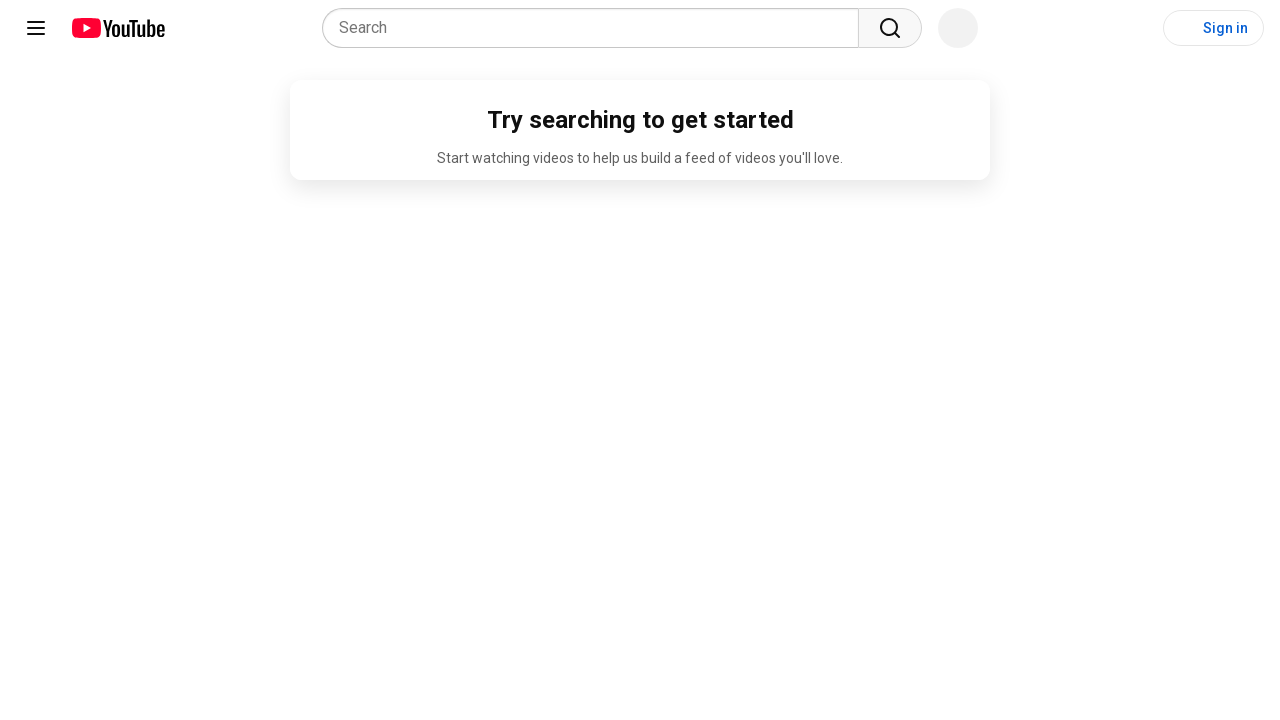

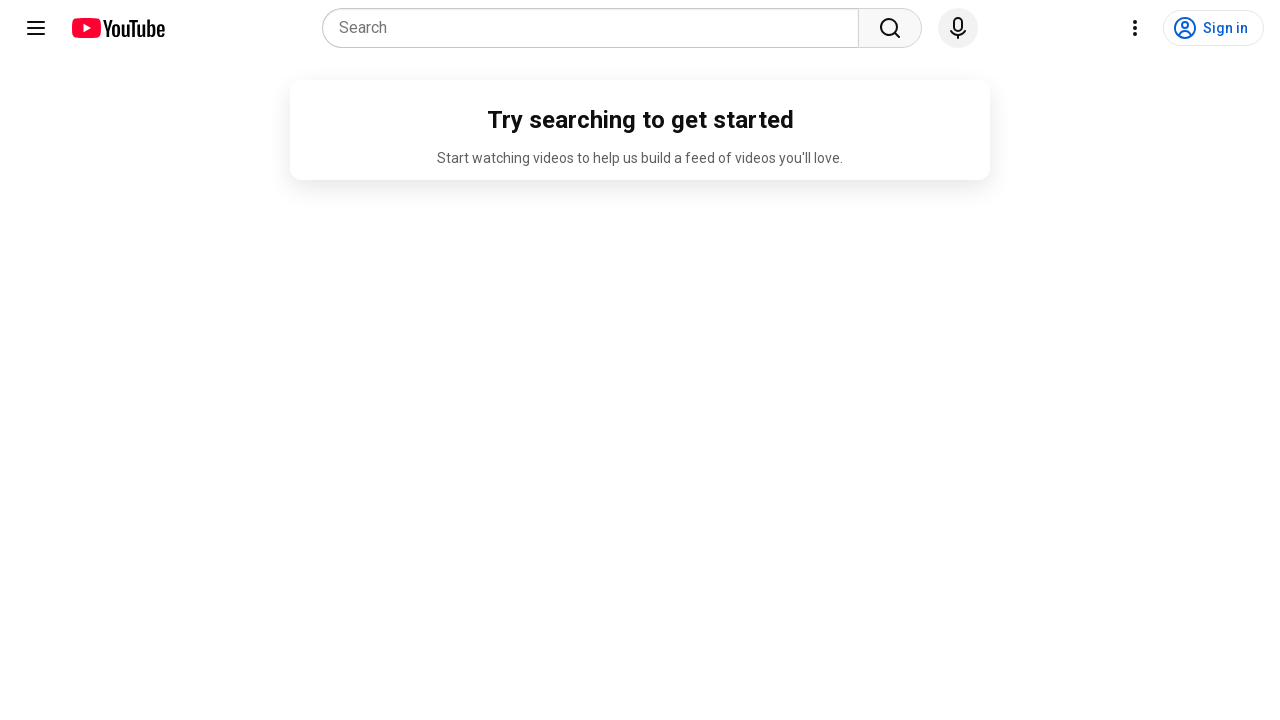